Tests JavaScript alert handling by clicking buttons that trigger JS Alert, JS Confirm, and JS Prompt dialogs, then interacting with each dialog type (accepting, dismissing, and entering text).

Starting URL: http://the-internet.herokuapp.com/javascript_alerts

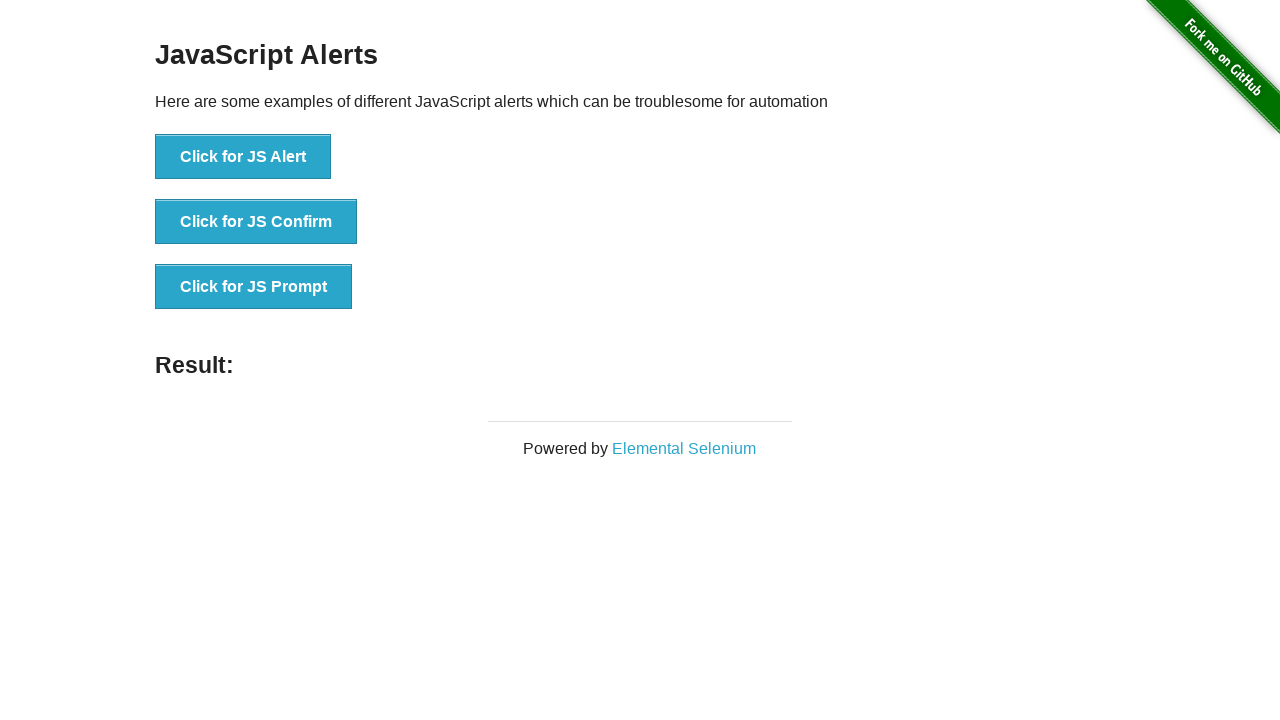

Set up dialog handler to accept JS Alert
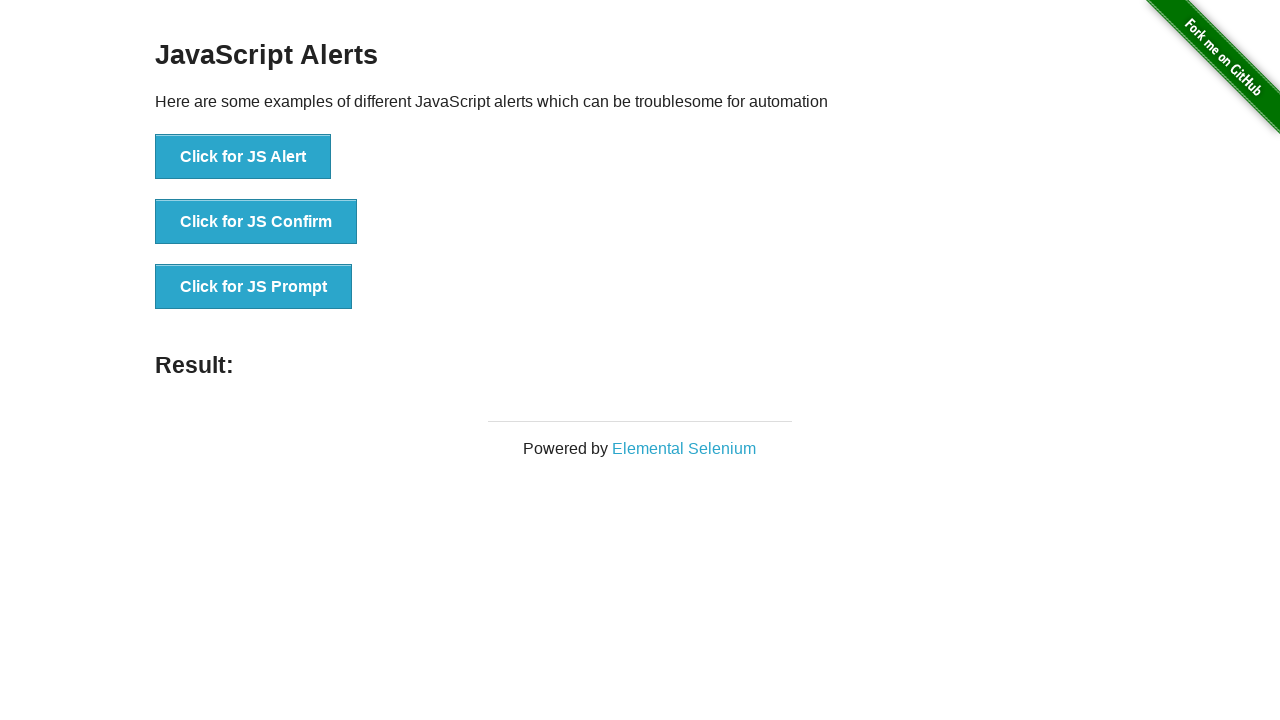

Clicked button to trigger JS Alert dialog at (243, 157) on xpath=//button[text()='Click for JS Alert']
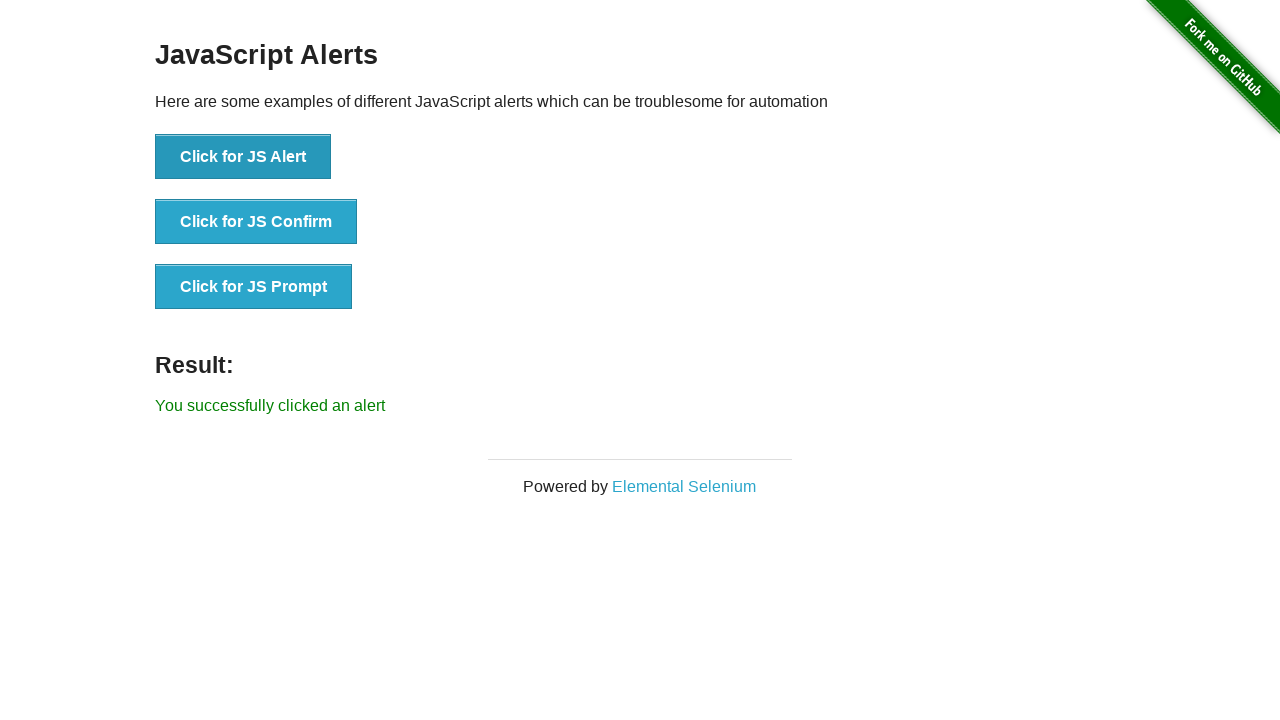

Set up dialog handler to dismiss JS Confirm
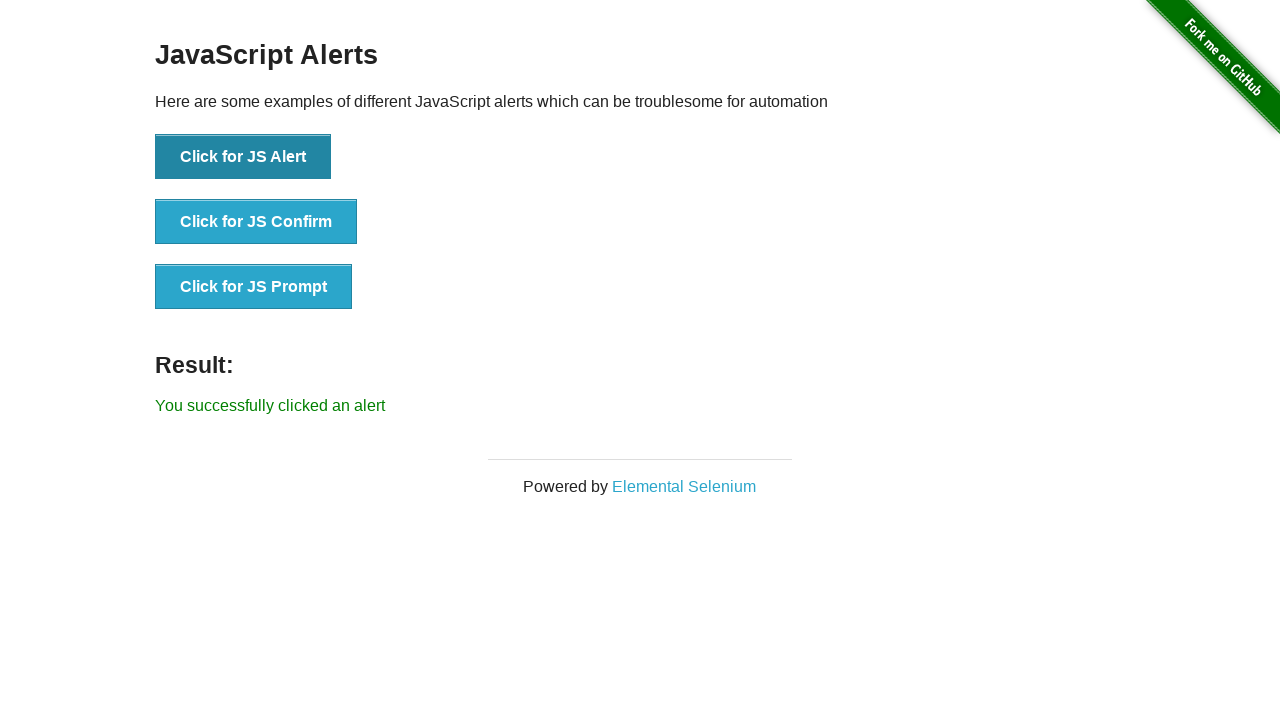

Clicked button to trigger JS Confirm dialog at (256, 222) on xpath=//button[text()='Click for JS Confirm']
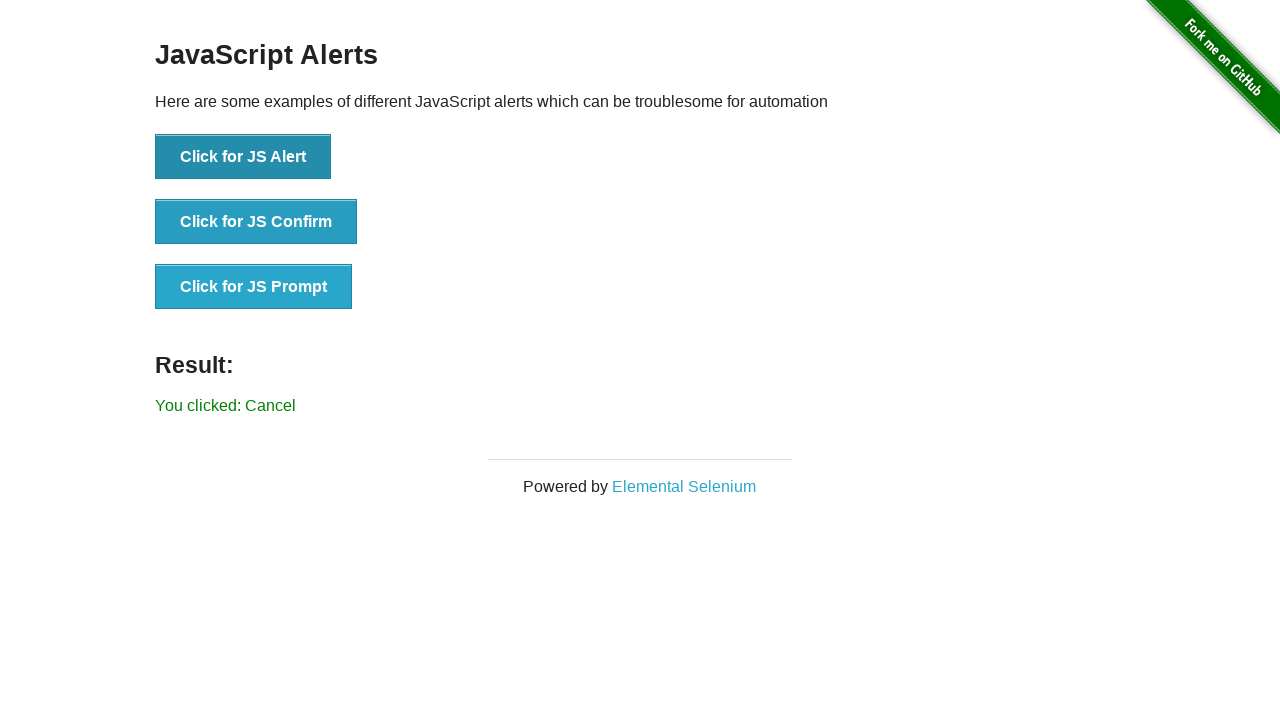

Set up dialog handler to accept JS Prompt with text 'Hello World'
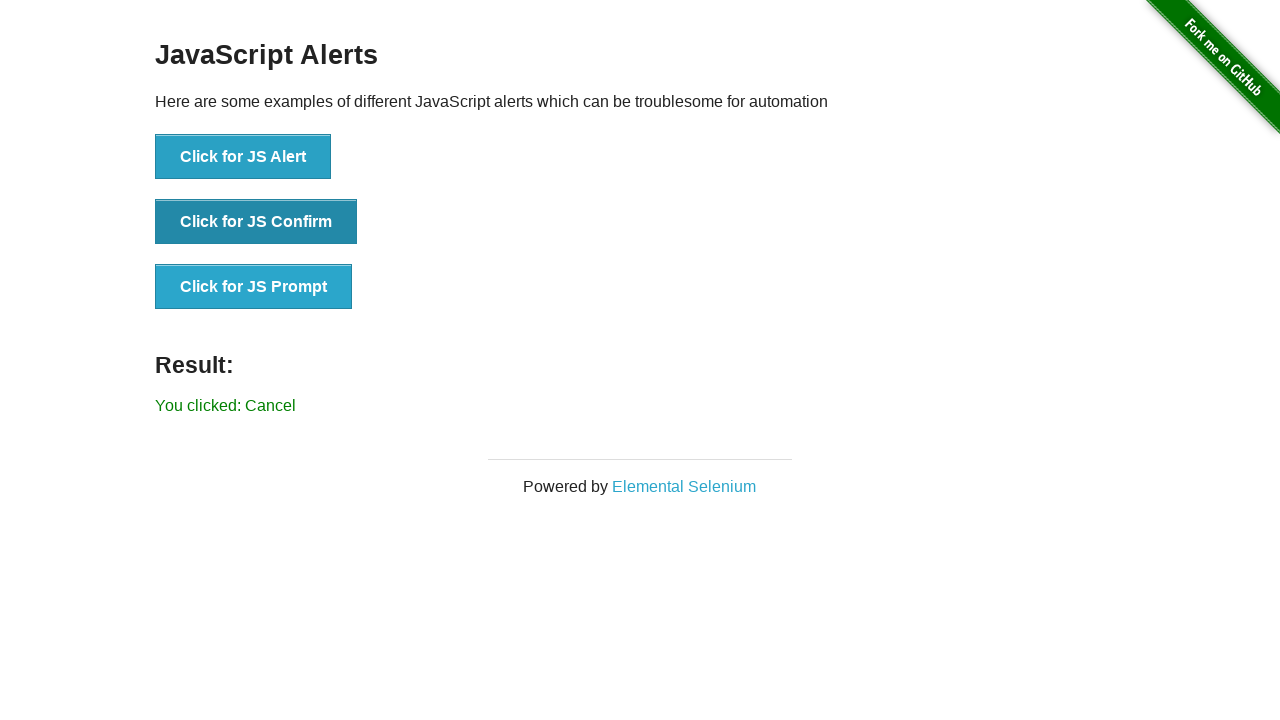

Clicked button to trigger JS Prompt dialog at (254, 287) on xpath=//button[text()='Click for JS Prompt']
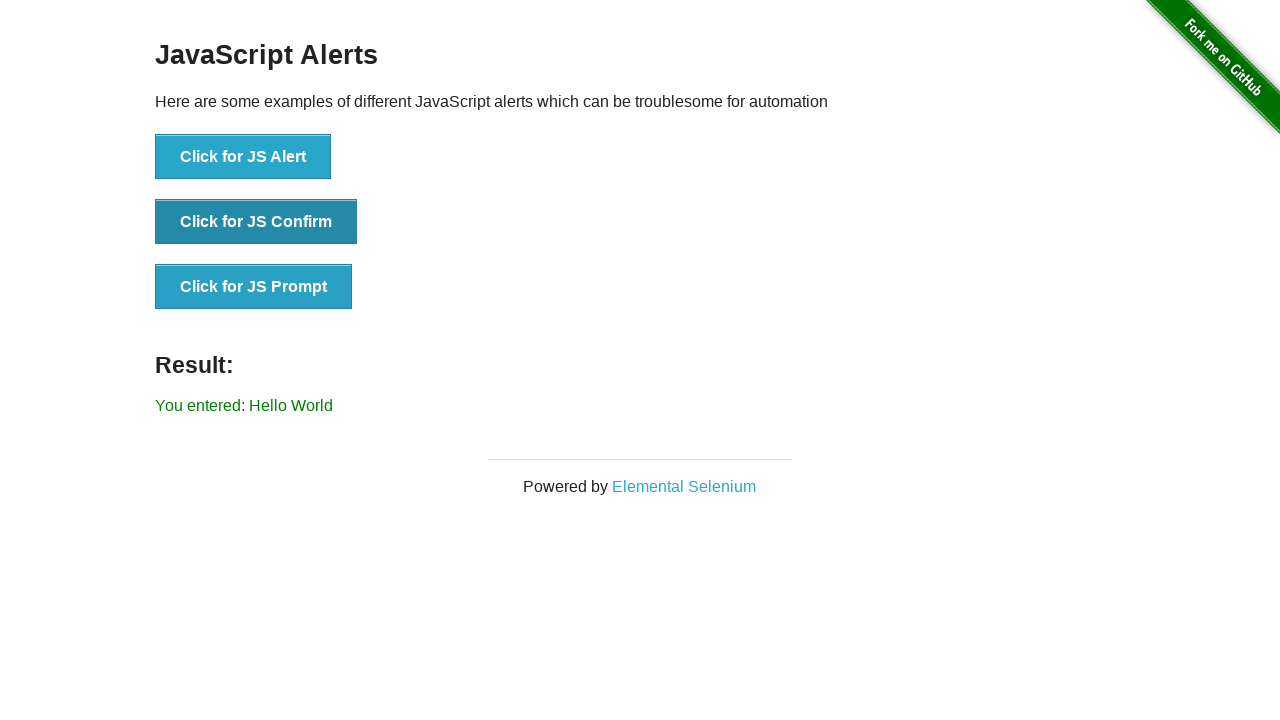

Result element appeared on page
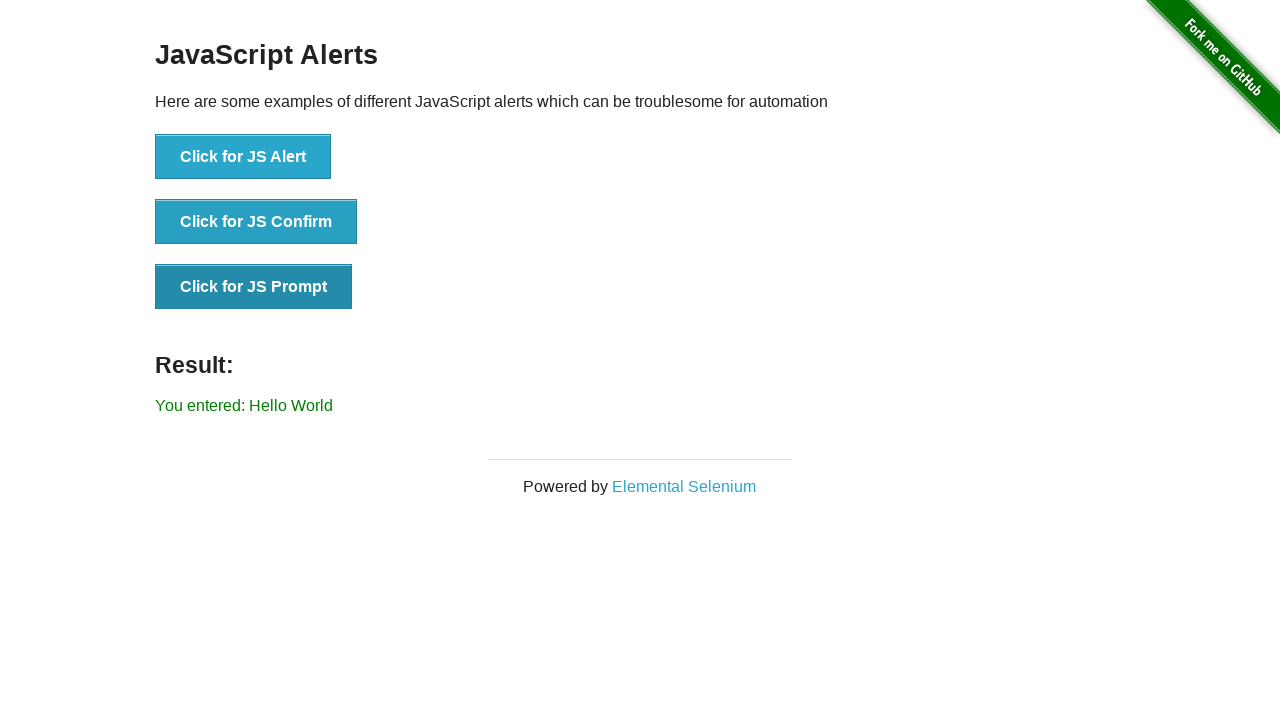

Retrieved result text: 'You entered: Hello World'
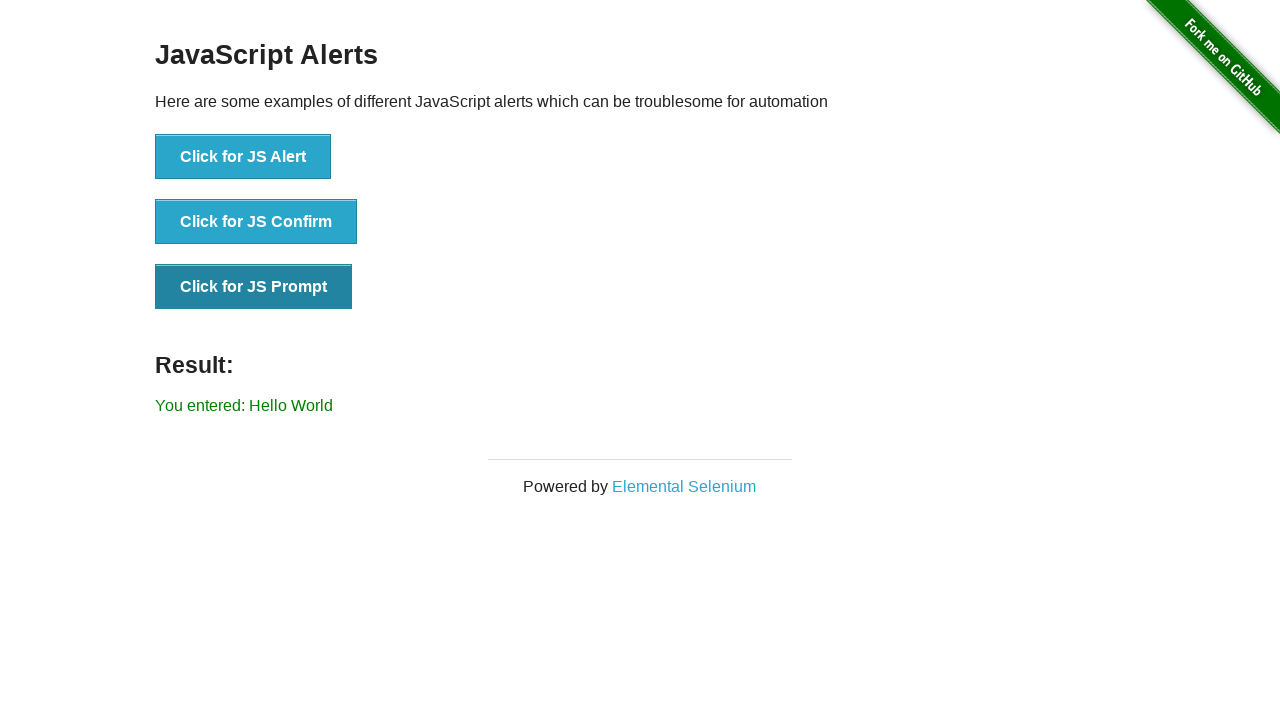

Verified result text matches expected value 'You entered: Hello World'
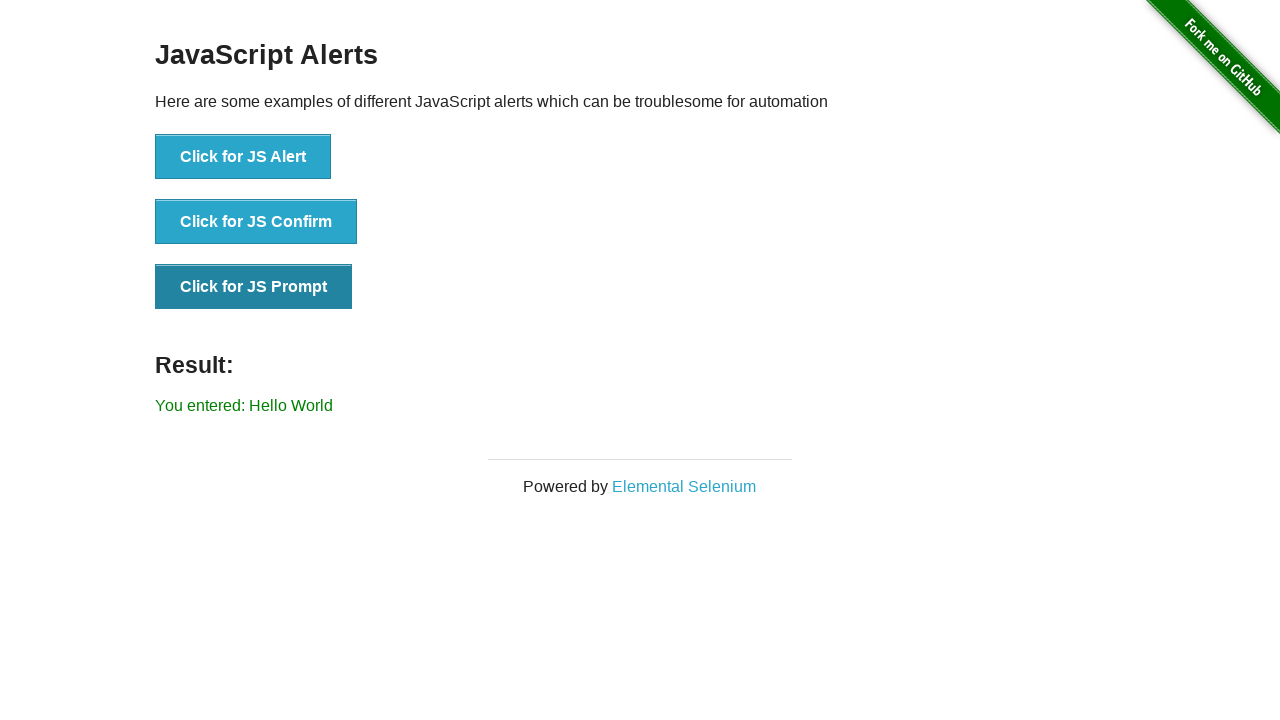

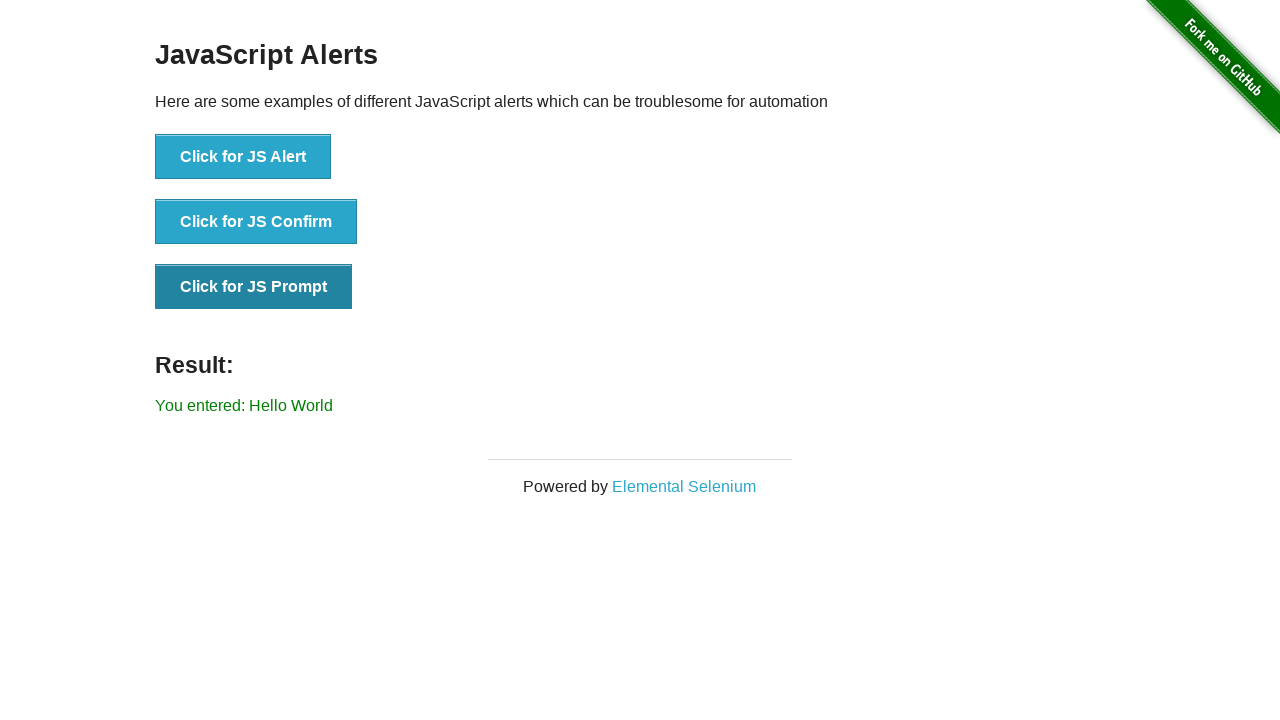